Searches for BIOS firmware on SuperMicro support page by entering a motherboard model name and locating download links

Starting URL: https://www.supermicro.com/support/resources/bios_ipmi.php?type=BIOS

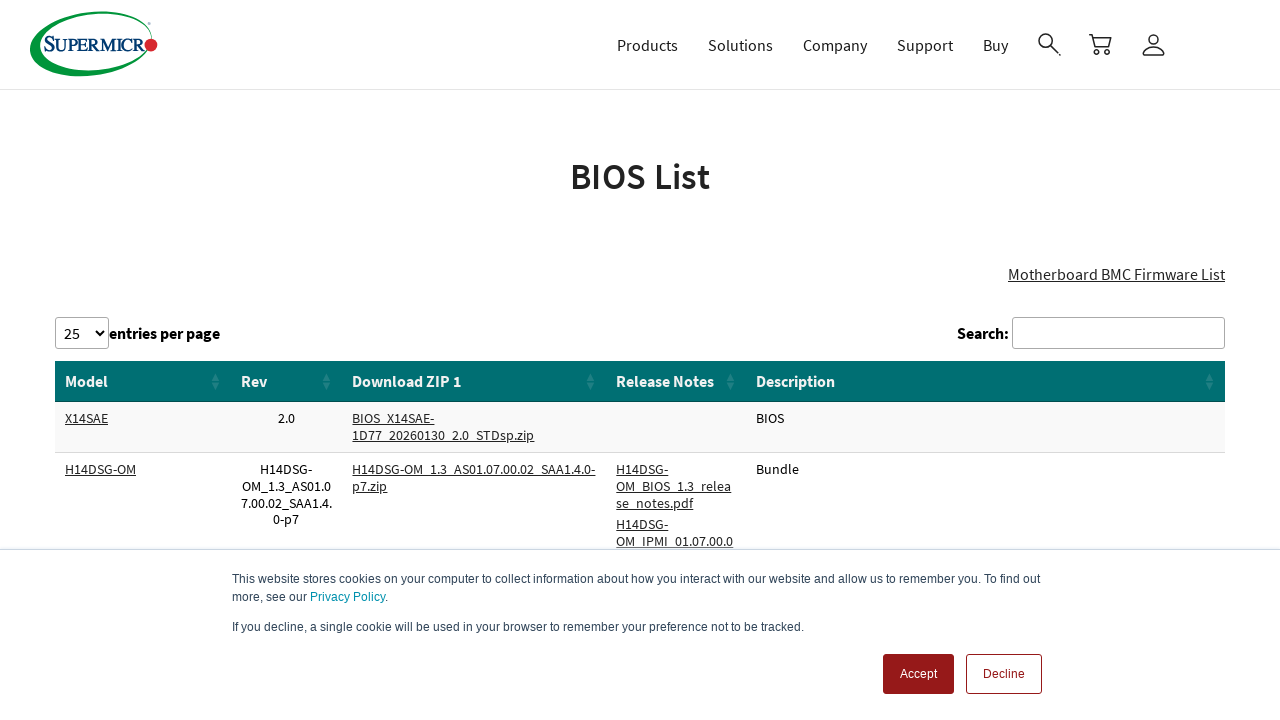

Filled search input field with motherboard model 'X11DPH-T' on //input[@type="search" and @aria-controls="DataTables_Table_0"]
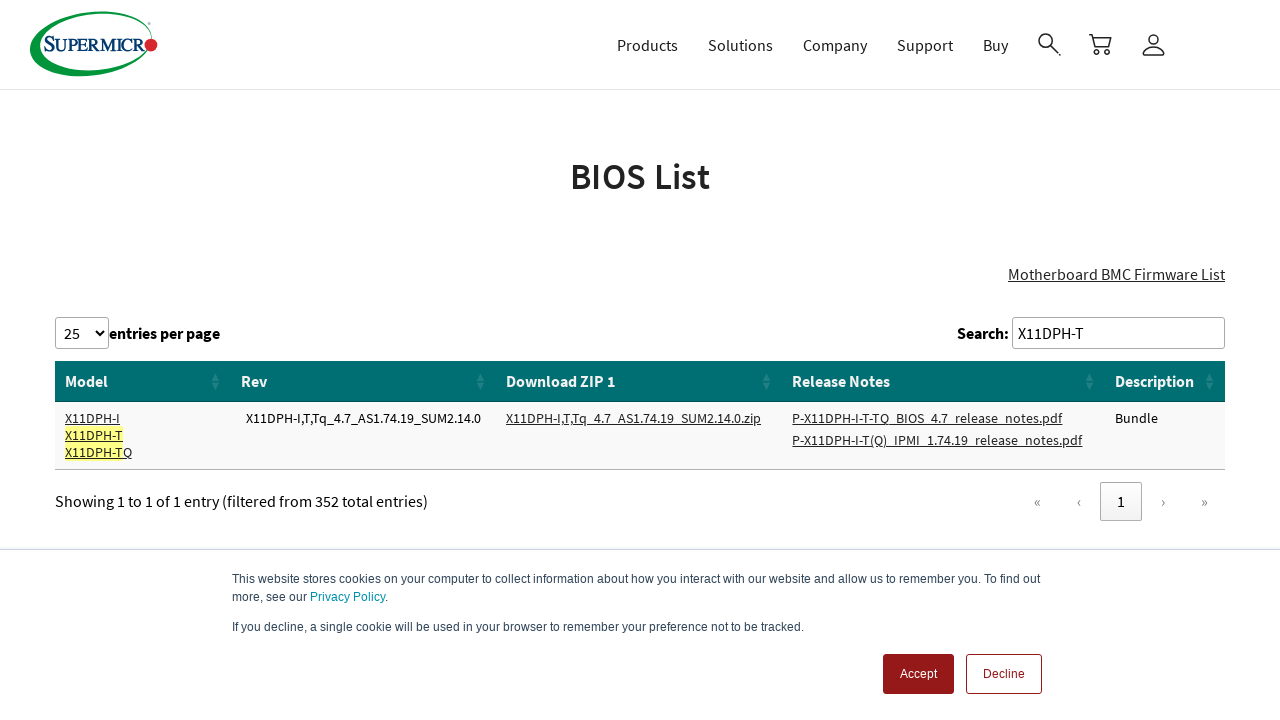

Waited 1 second for table to update with search results
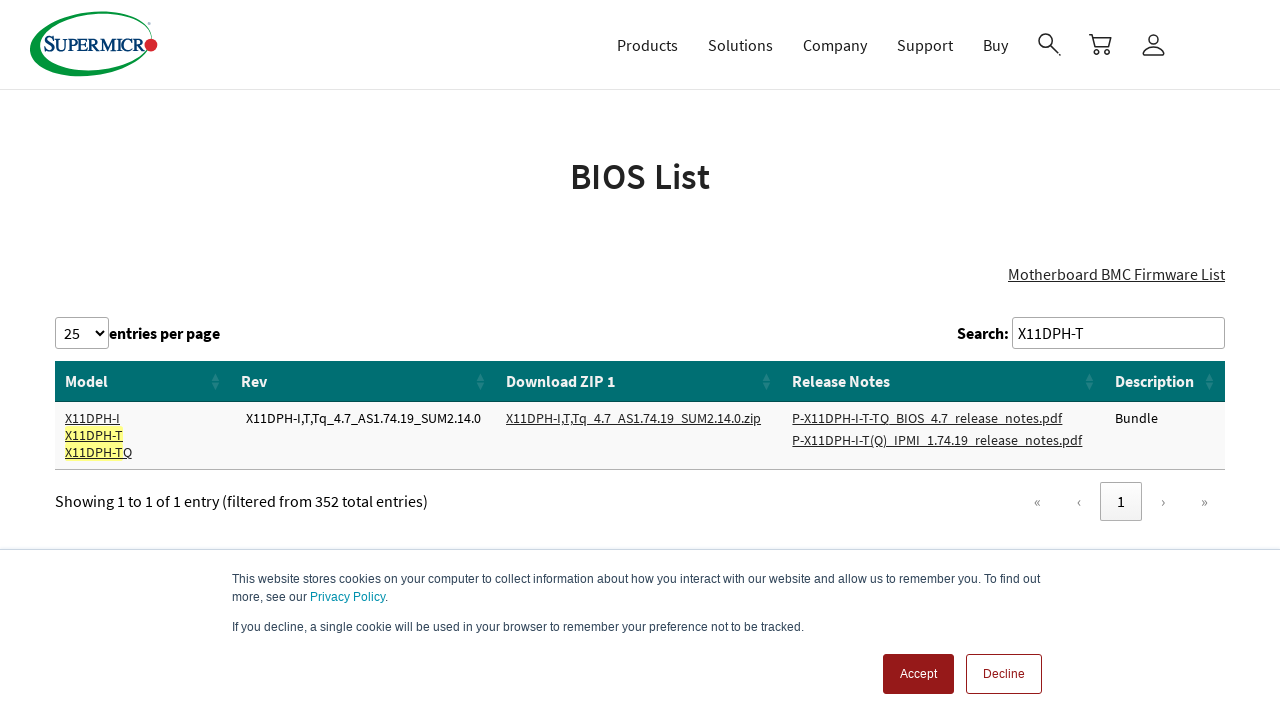

Located all BIOS download links matching 'SoftwareItemID' pattern
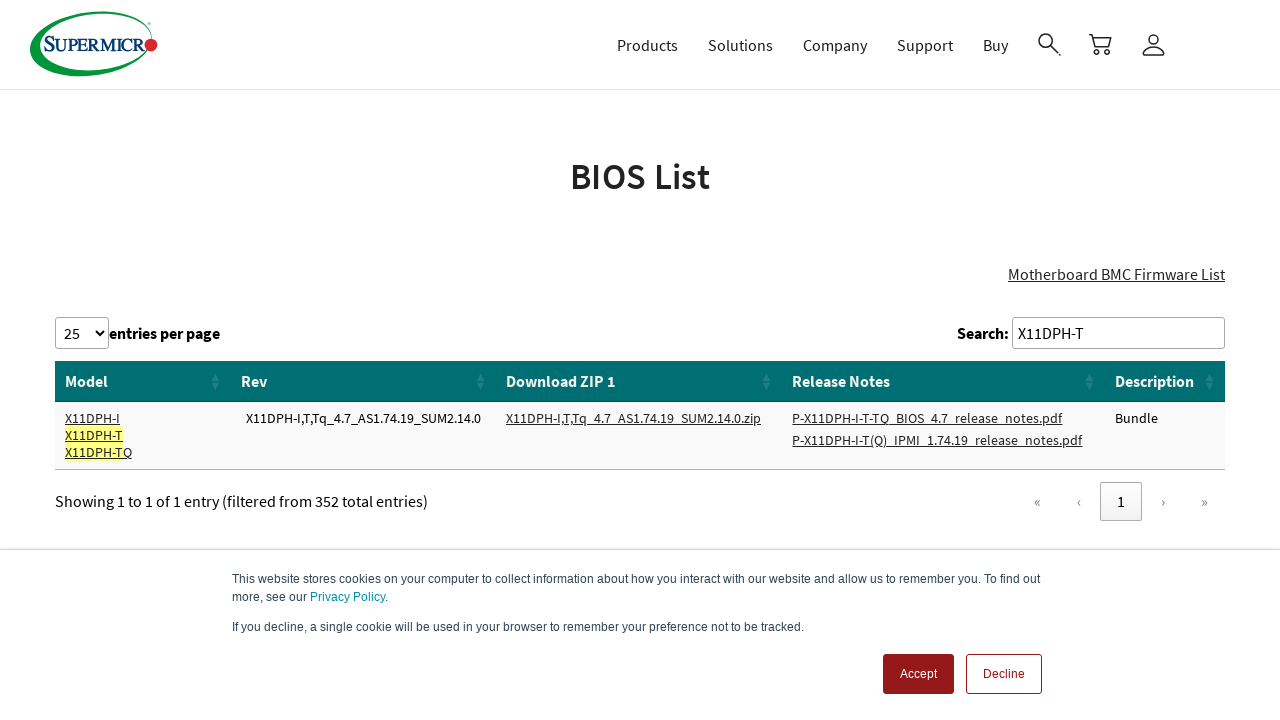

Selected first BIOS download link
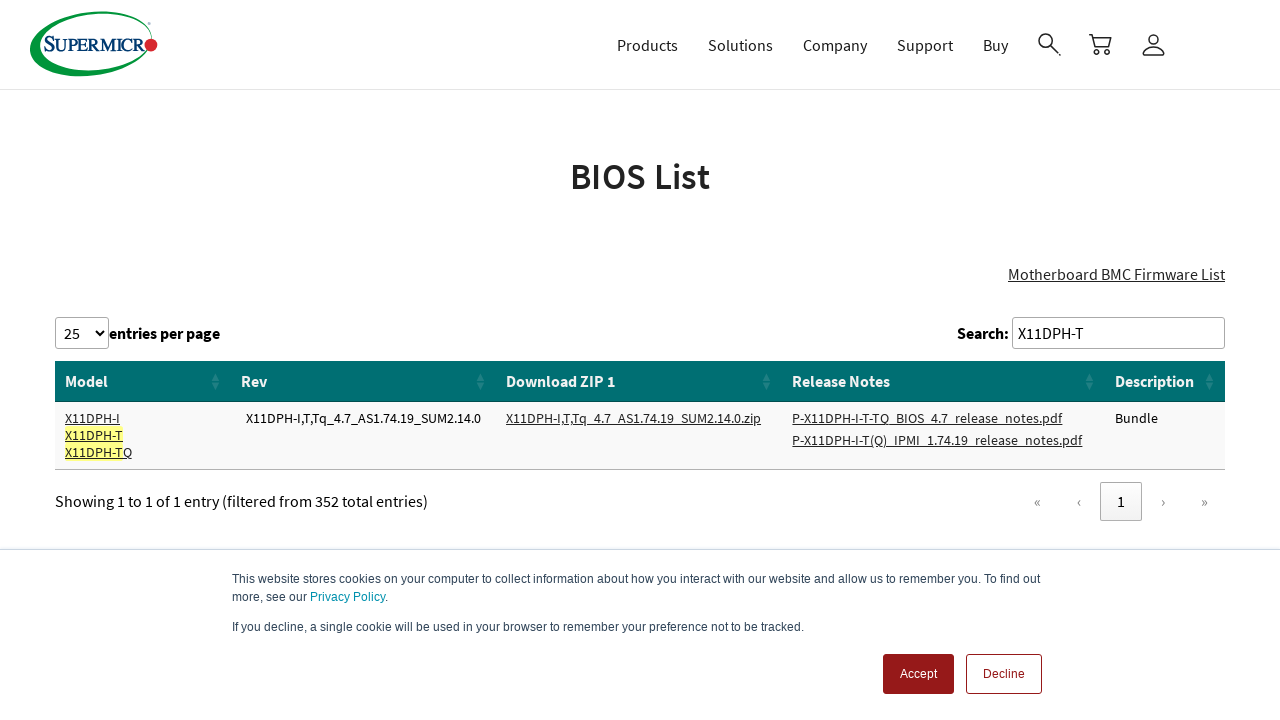

Extracted text content from BIOS link: 'X11DPH-I,T,Tq_4.7_AS1.74.19_SUM2.14.0.zip'
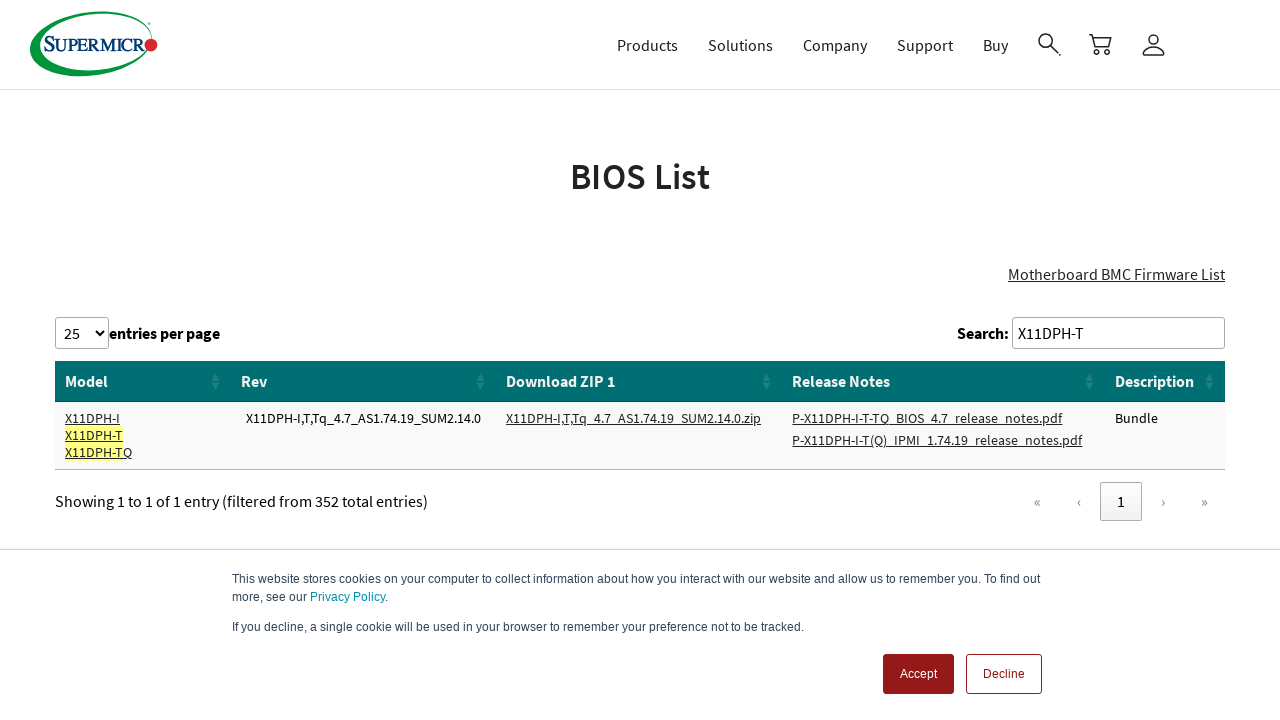

Extracted href attribute from BIOS link
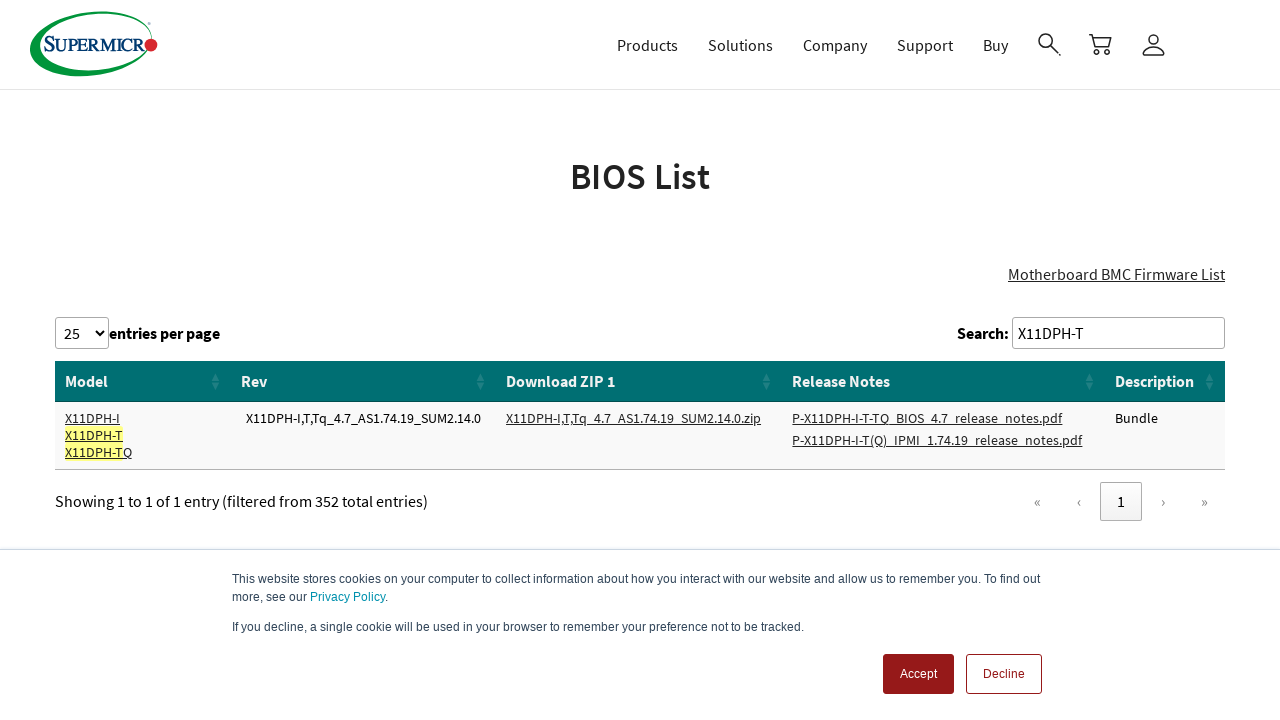

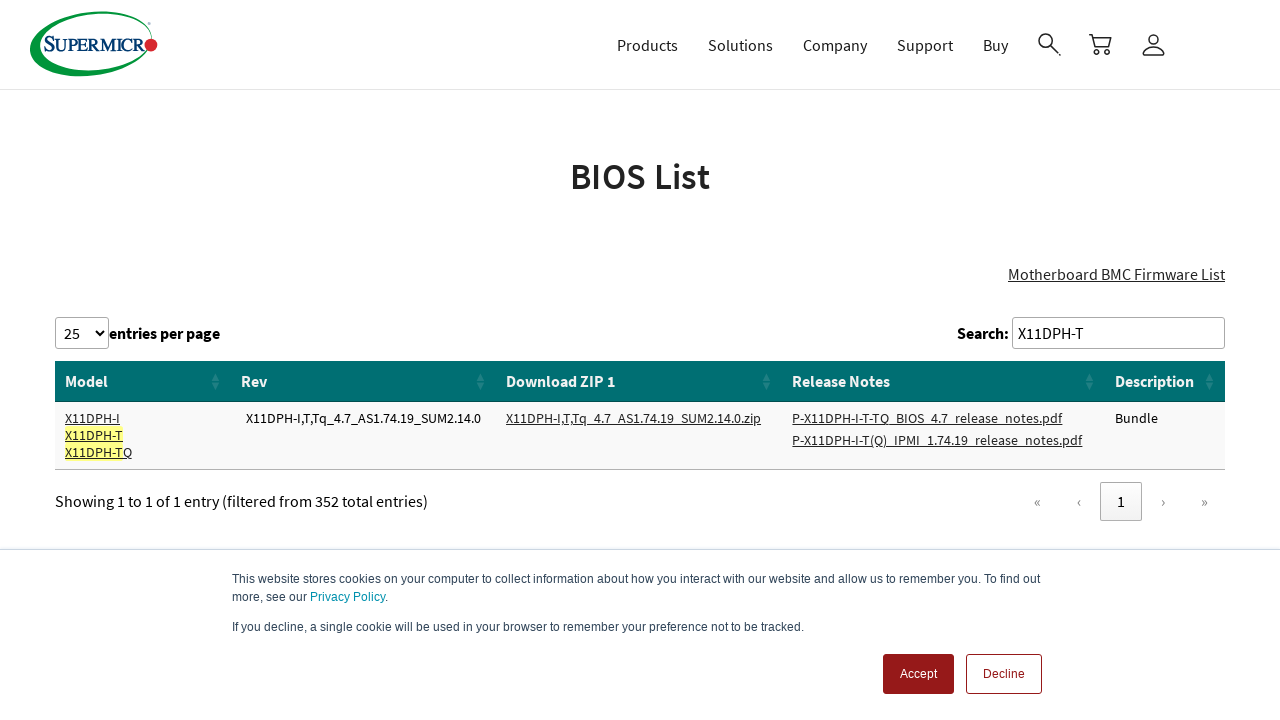